Navigates through a postal code directory website, clicking through country, province, locality, and street listings to explore the hierarchical structure of postal codes.

Starting URL: https://codigo-postal.co/

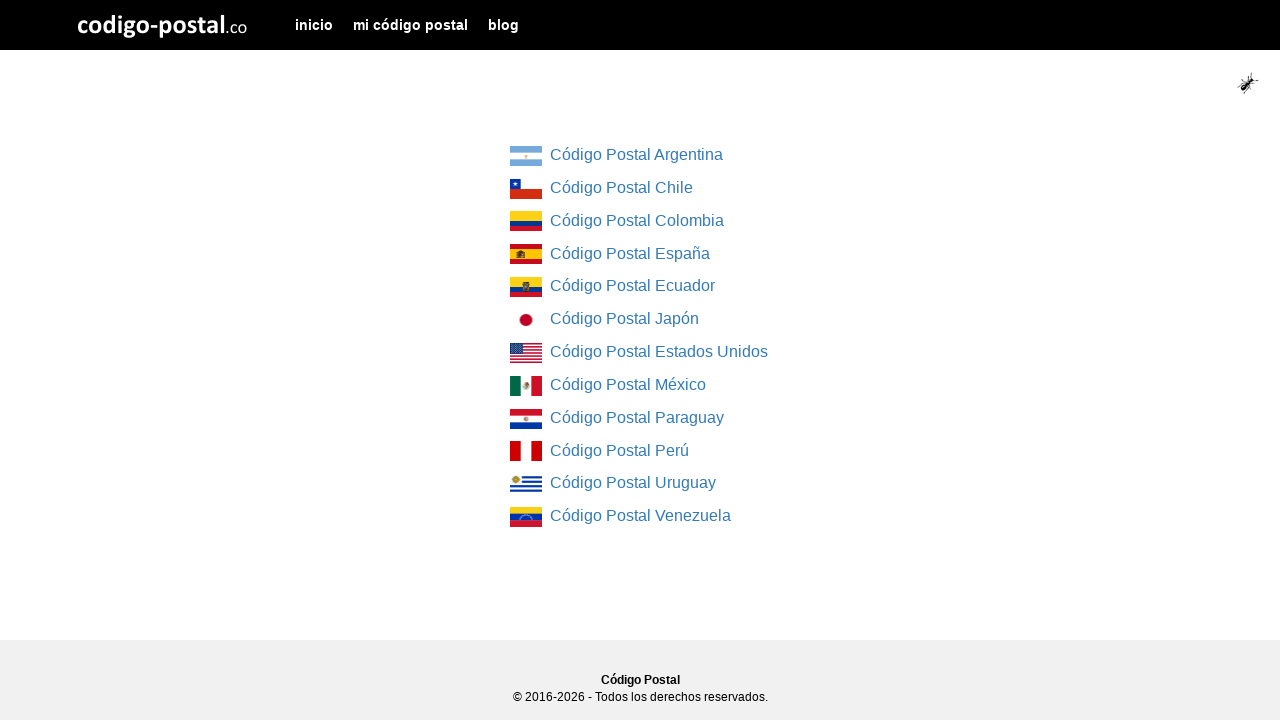

Country list loaded on postal code directory
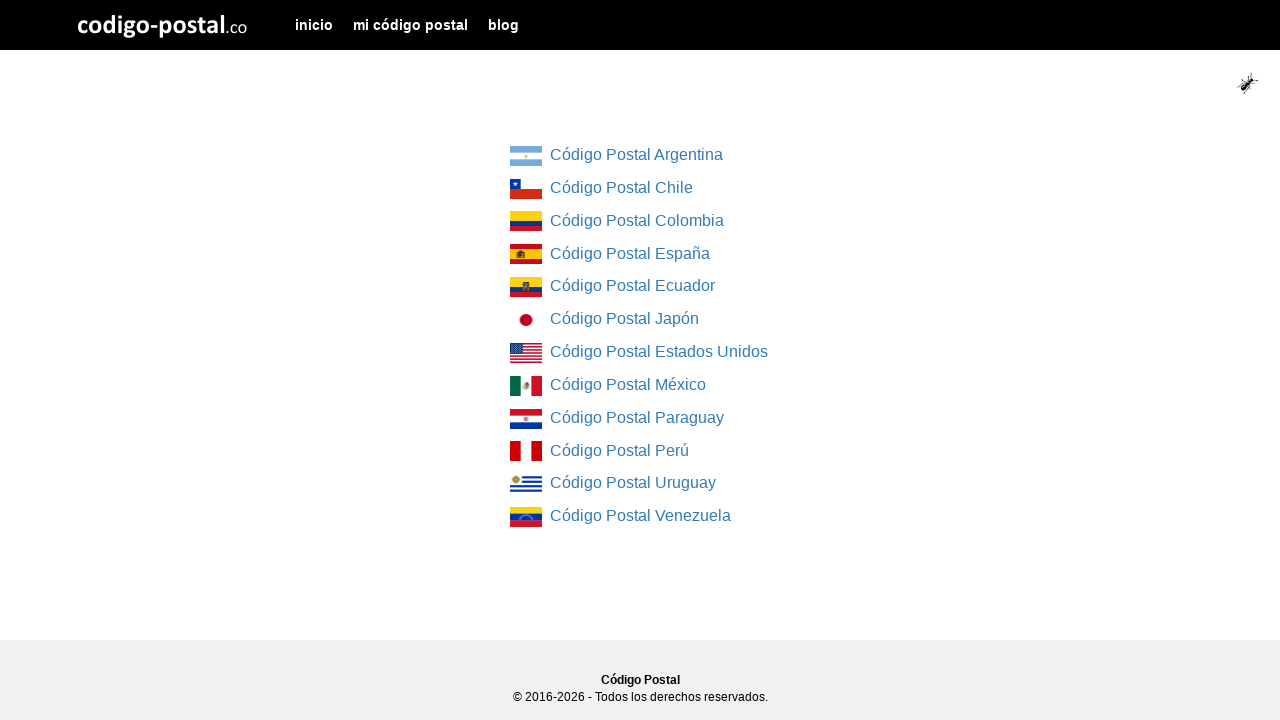

Clicked first country link at (526, 156) on div[class="col-md-4 col-md-offset-4"] ul li:first-child a
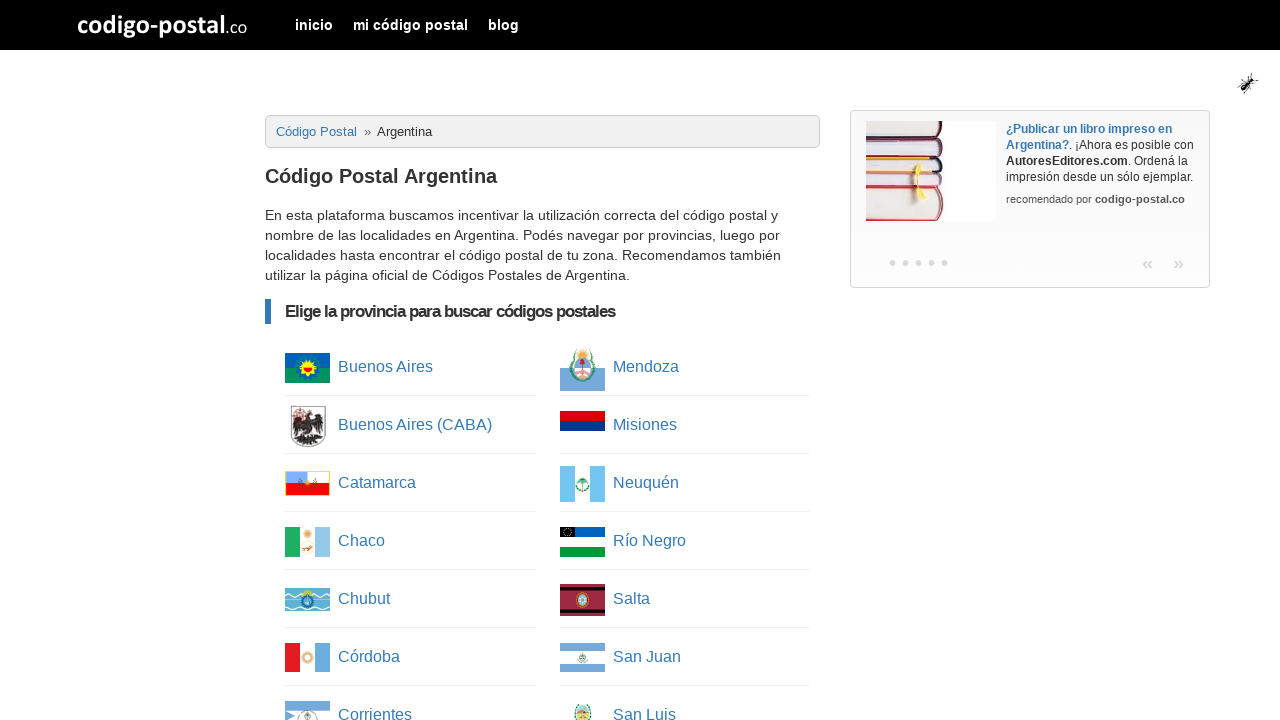

Province list loaded
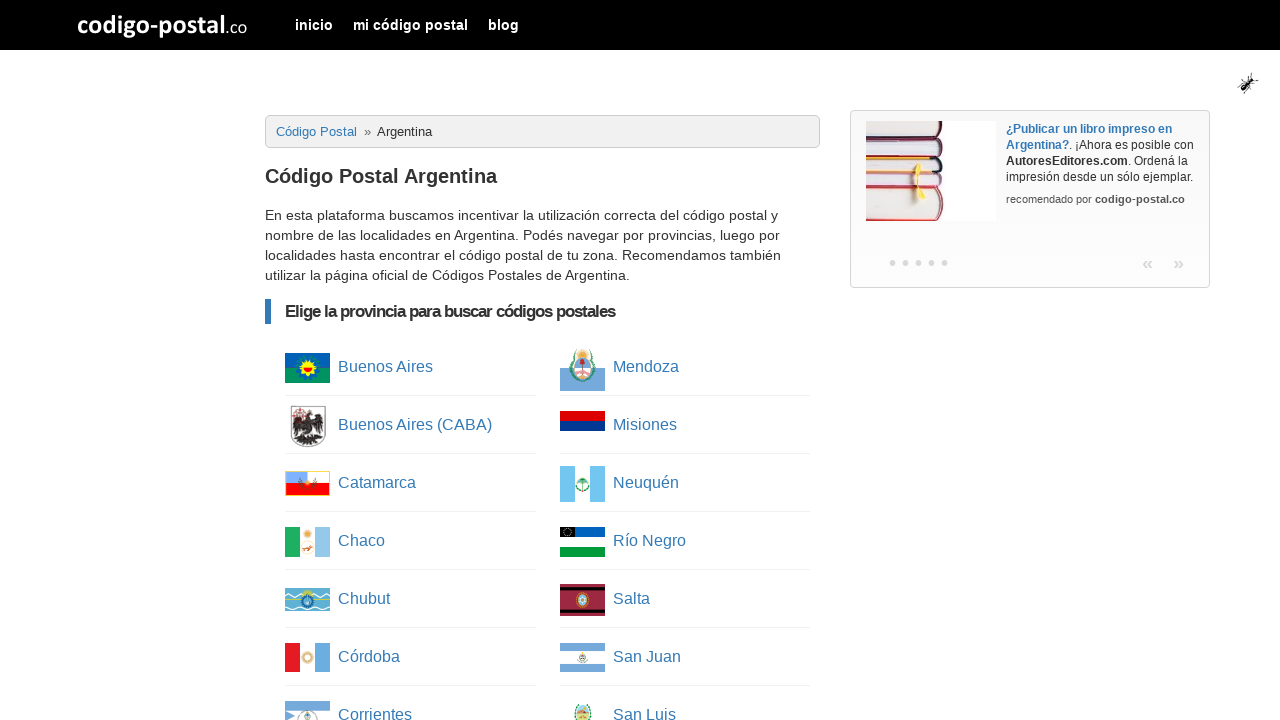

Clicked first province link at (308, 368) on ul[class="column-list"] li:first-child a
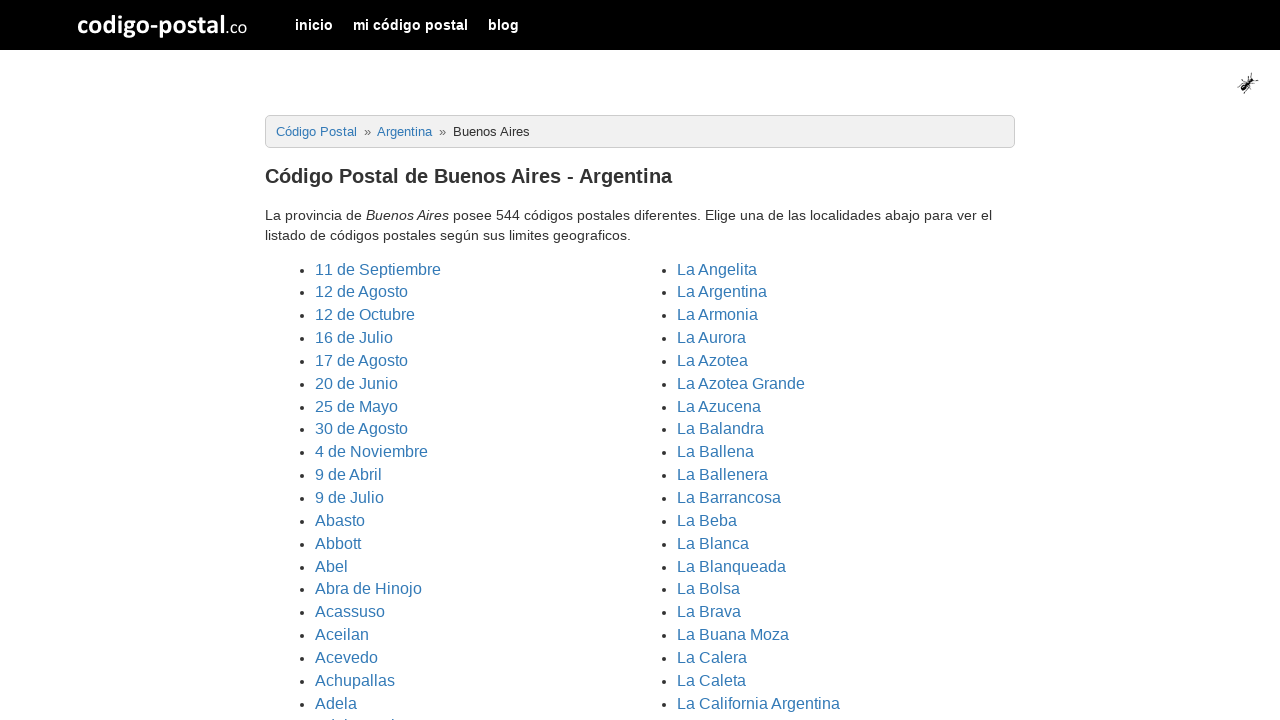

Cities/localities list loaded
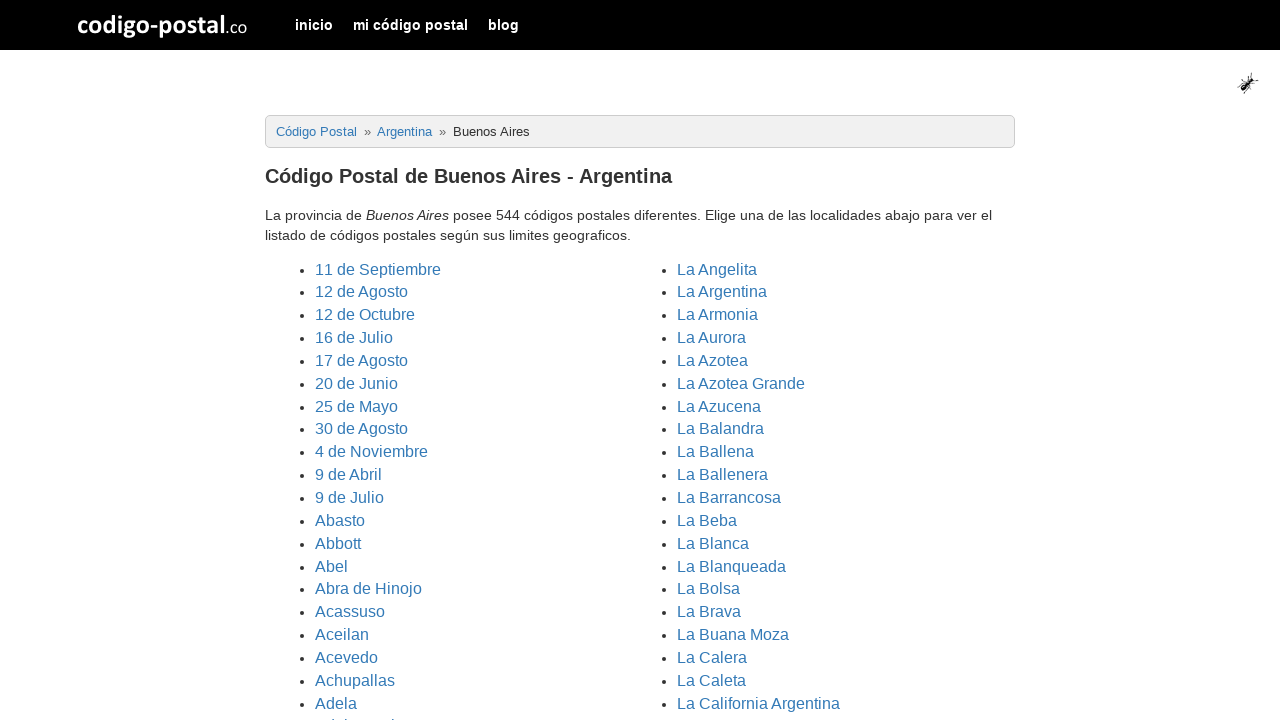

Clicked first locality link at (378, 269) on ul[class="cities"] li:first-child a
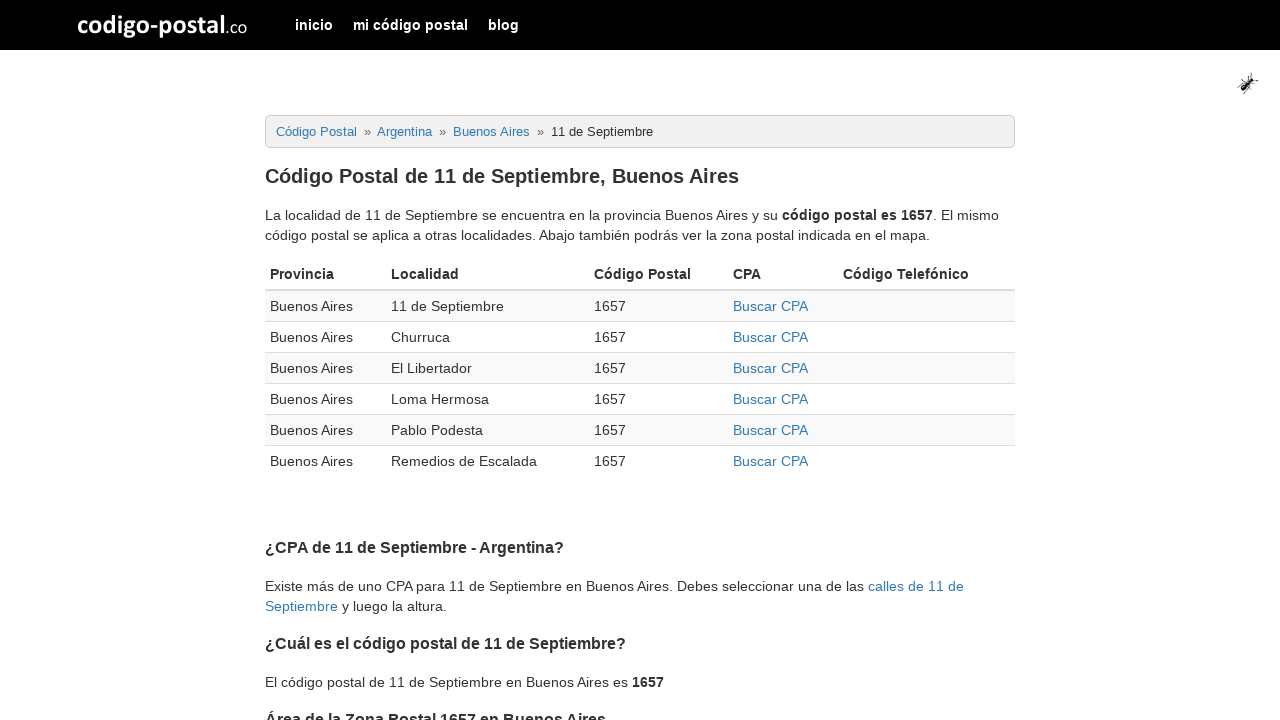

Postal codes table loaded
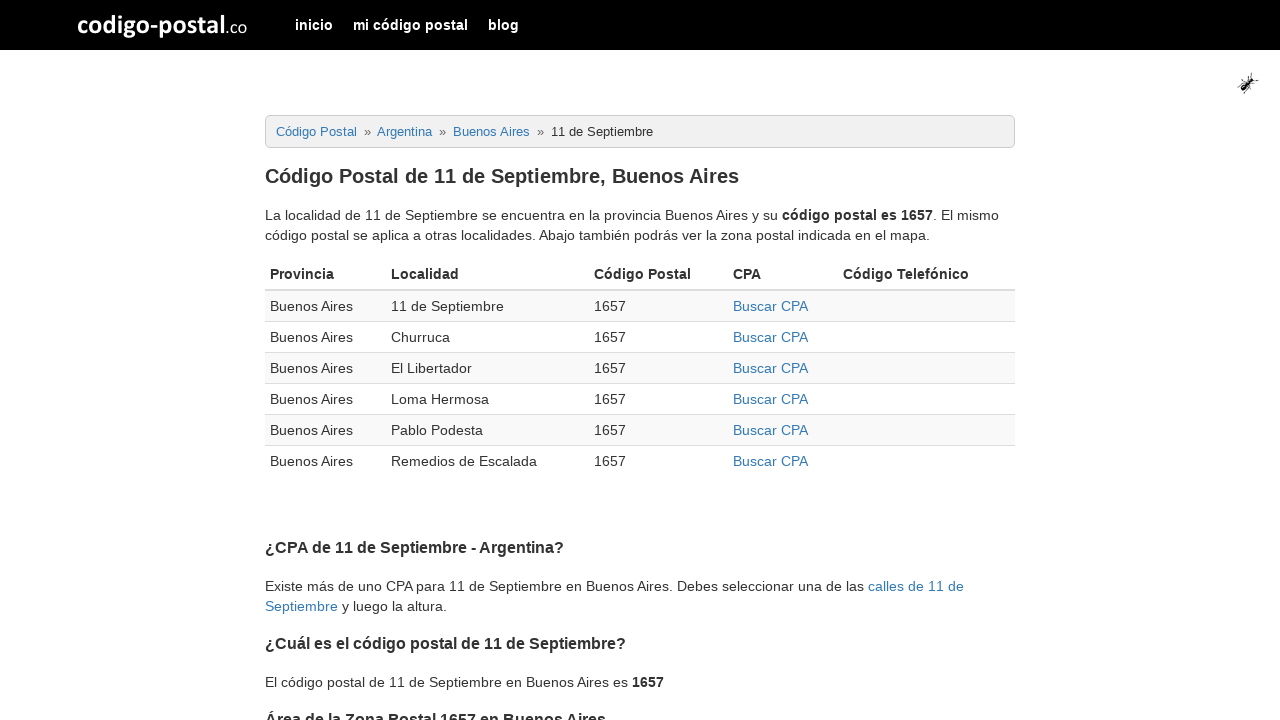

Clicked first CPA link in postal codes table at (770, 306) on div.table-responsive table tbody tr:first-child td:nth-child(4) a
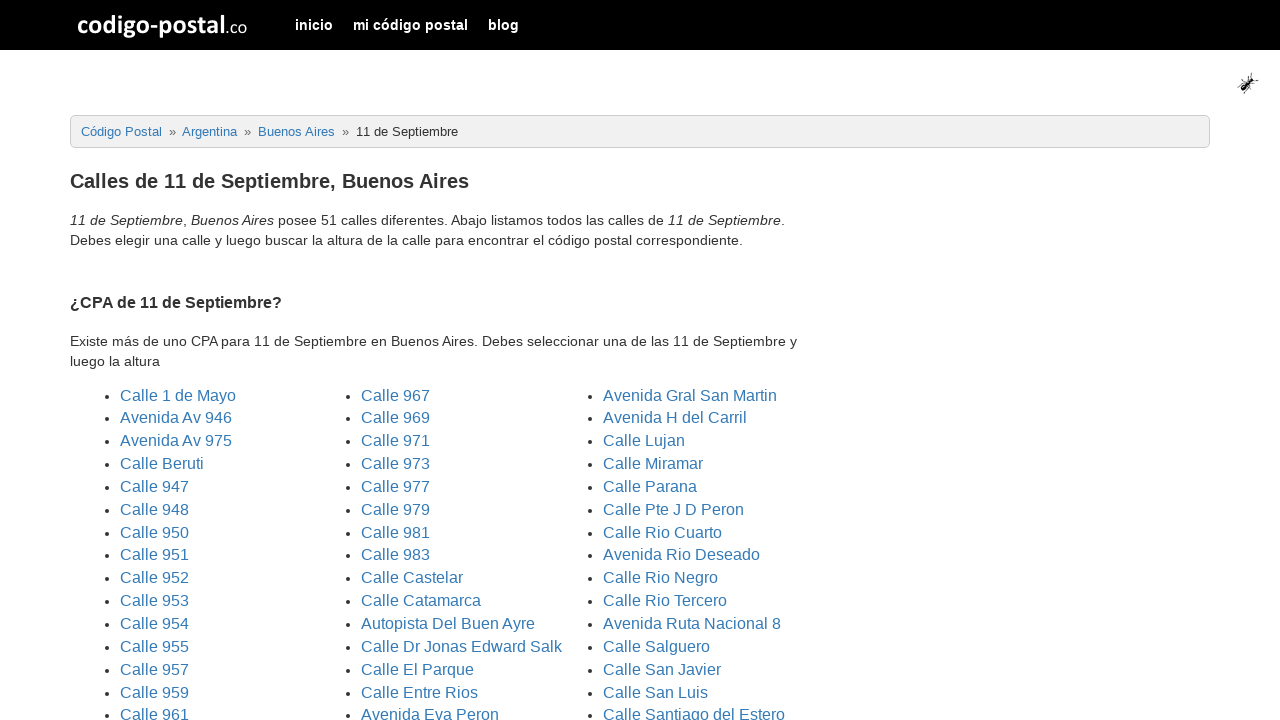

Streets list loaded
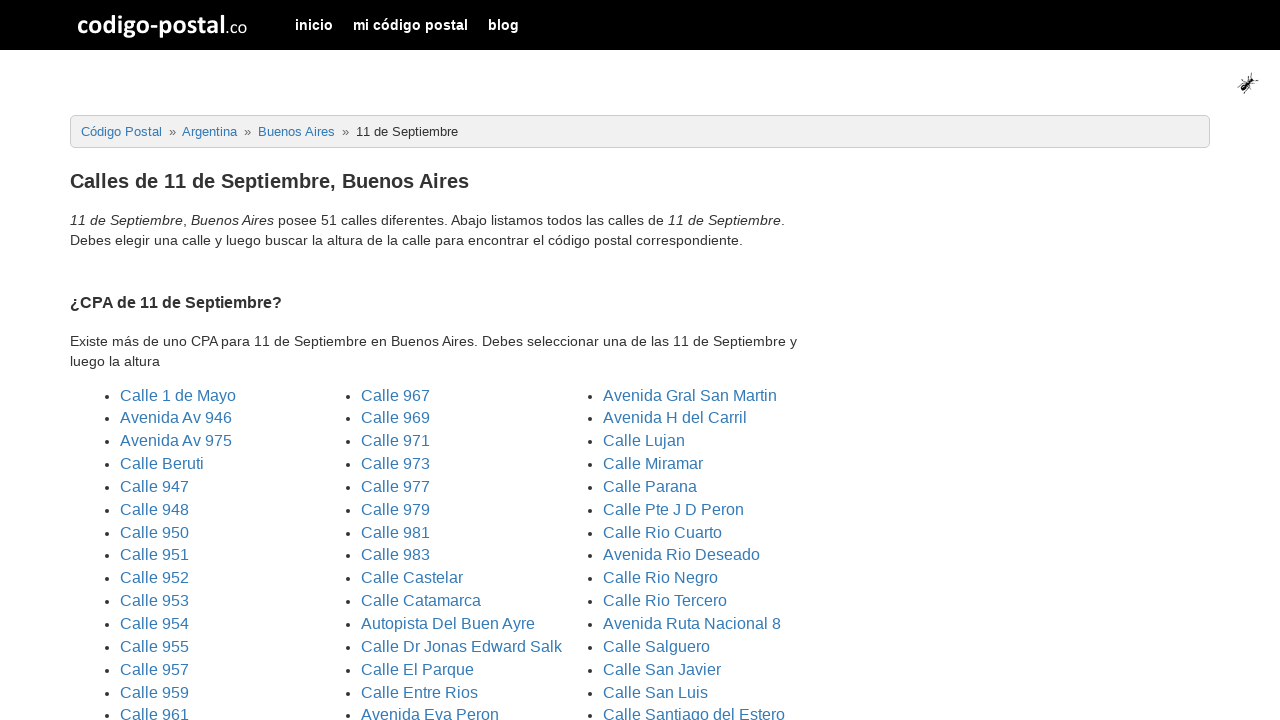

Clicked first street link at (178, 395) on ul[class="three_columns"] li:first-child a
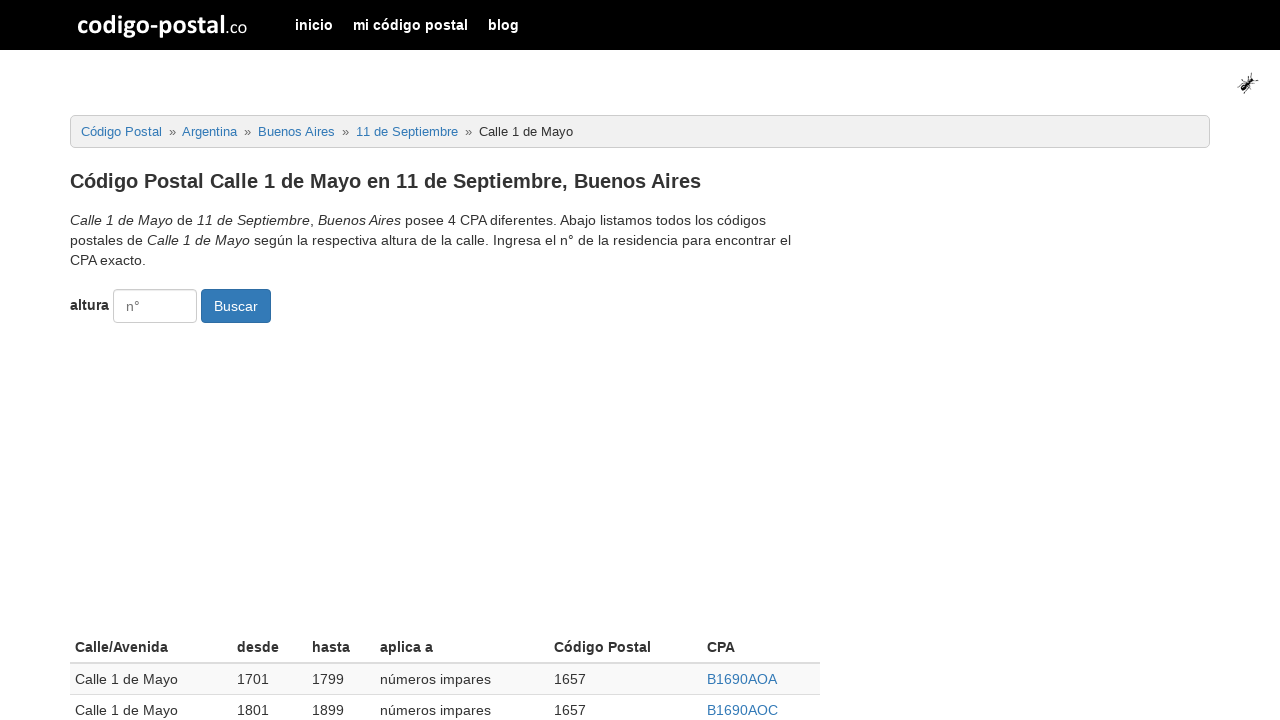

Final street details page loaded
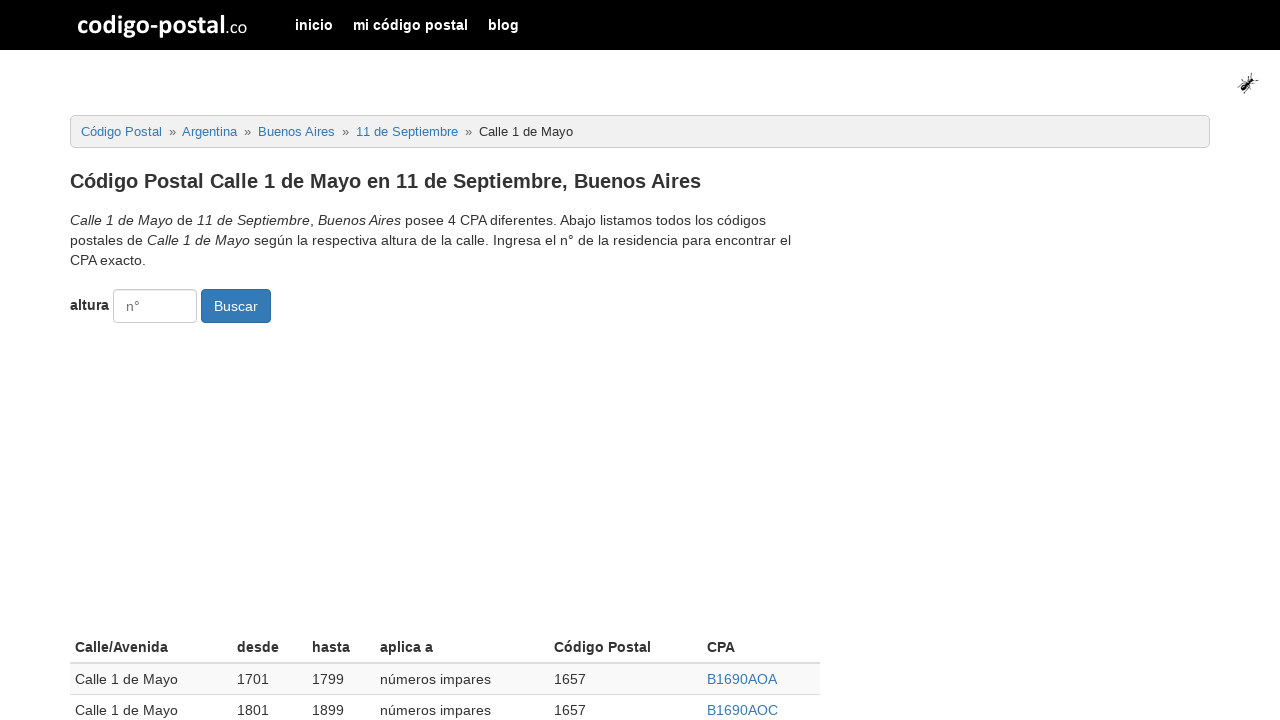

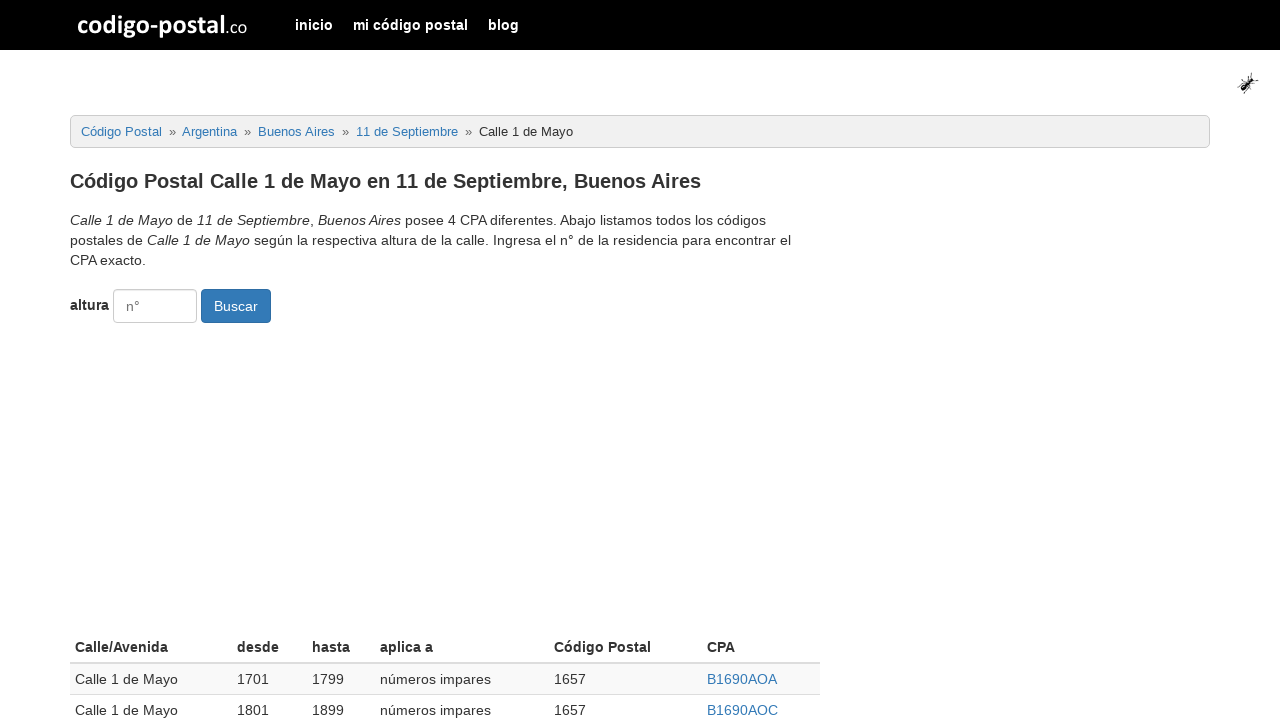